Tests a button click functionality and verifies that a success message appears after clicking

Starting URL: http://suninjuly.github.io/wait1.html

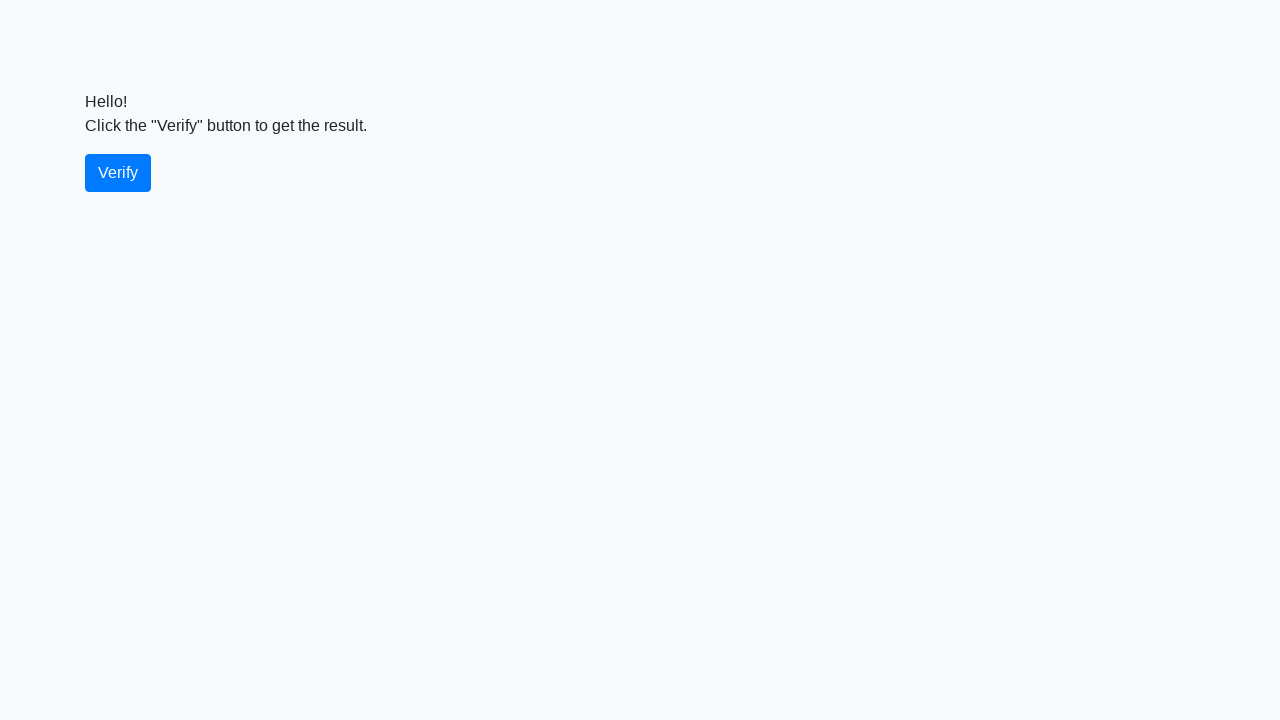

Clicked the verify button at (118, 173) on #verify
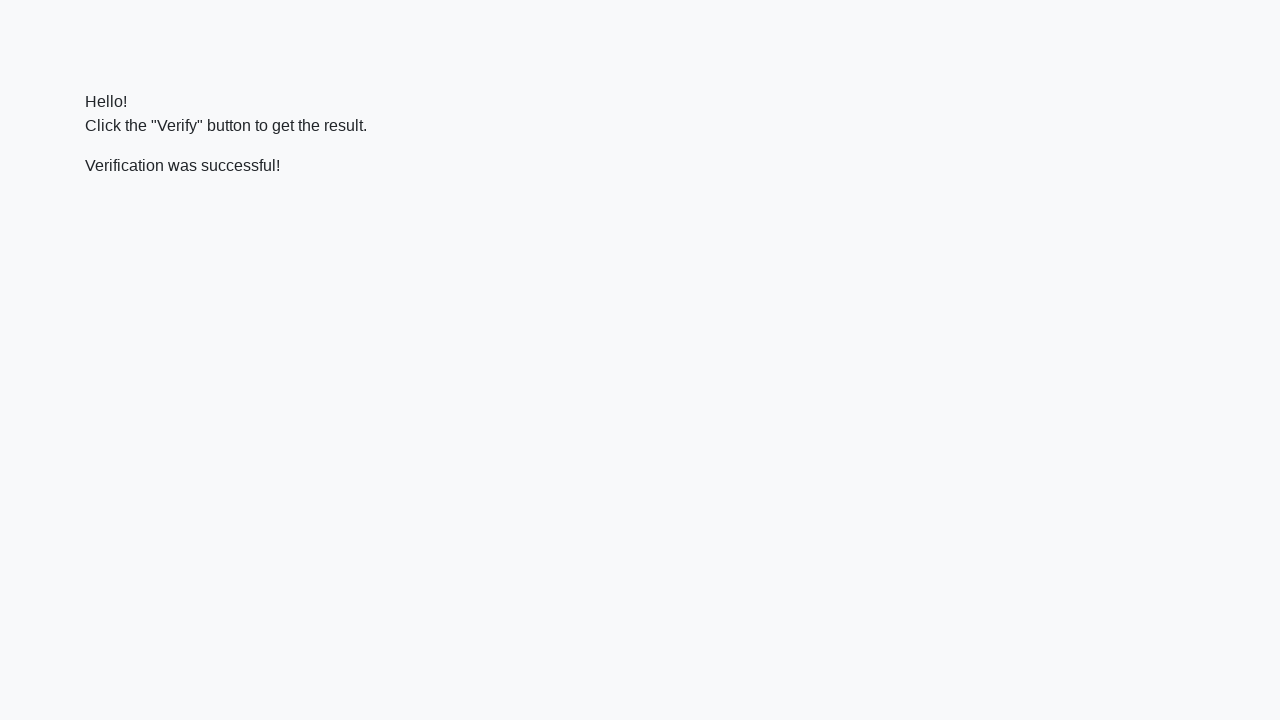

Success message appeared on page
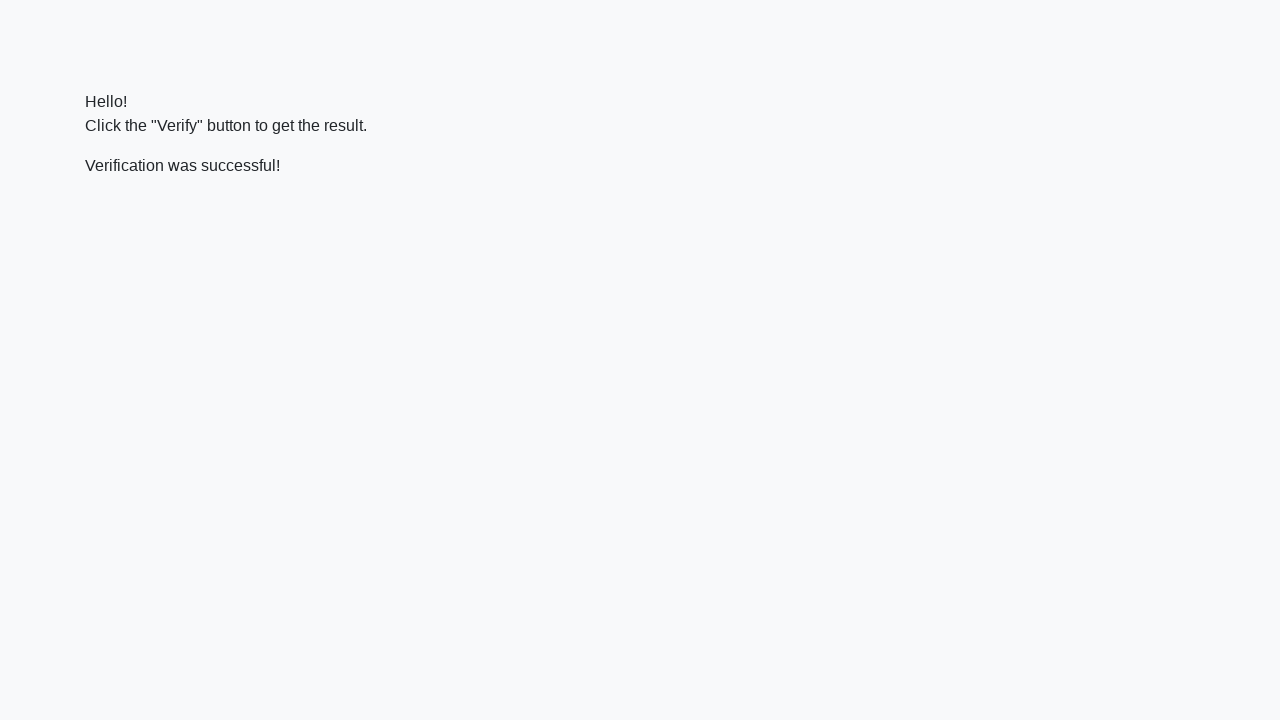

Verified success message contains 'successful' text
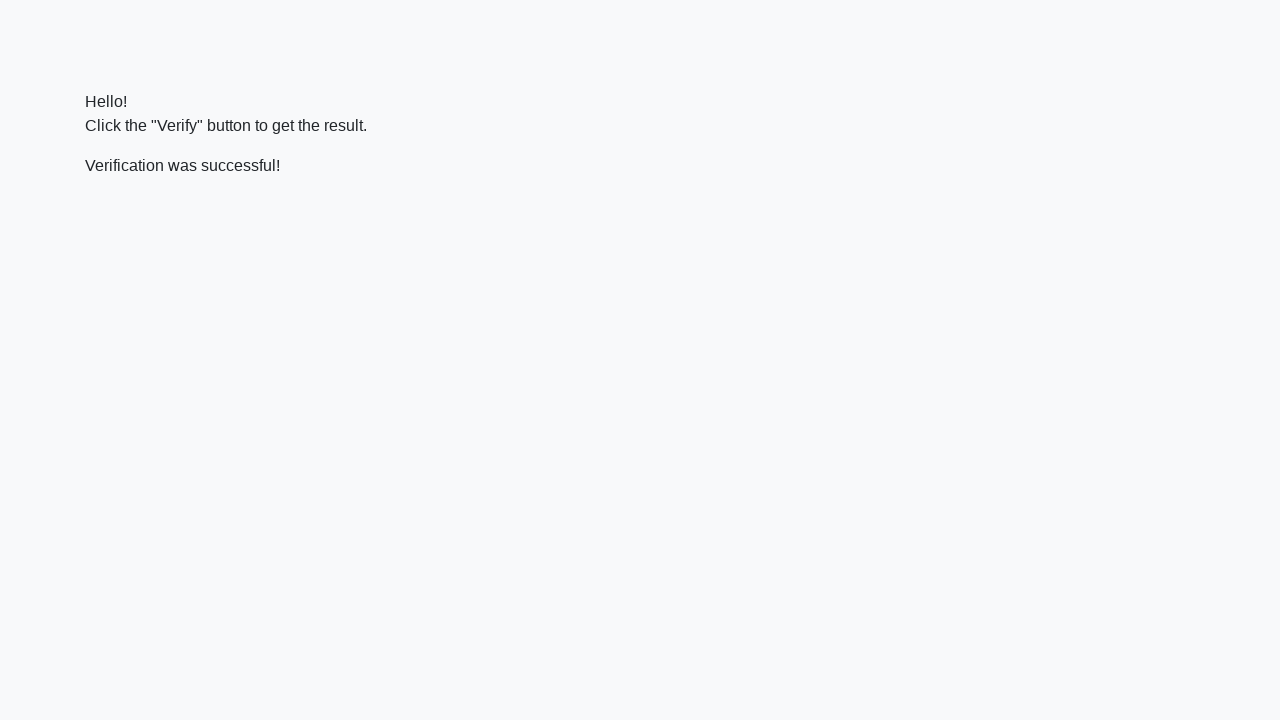

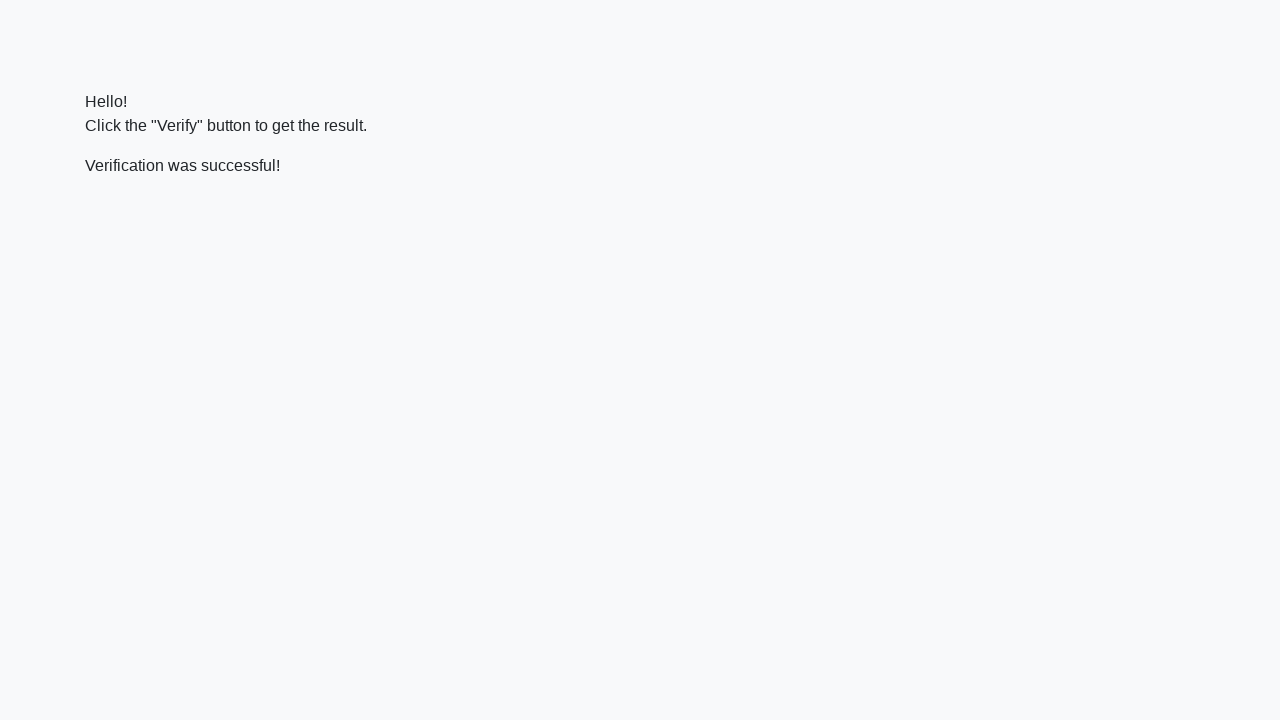